Navigates to the books catalog, clicks on a book to view its detail page, and verifies that product information elements (title, price, stock, rating, category, description, UPC) are displayed correctly.

Starting URL: https://books.toscrape.com

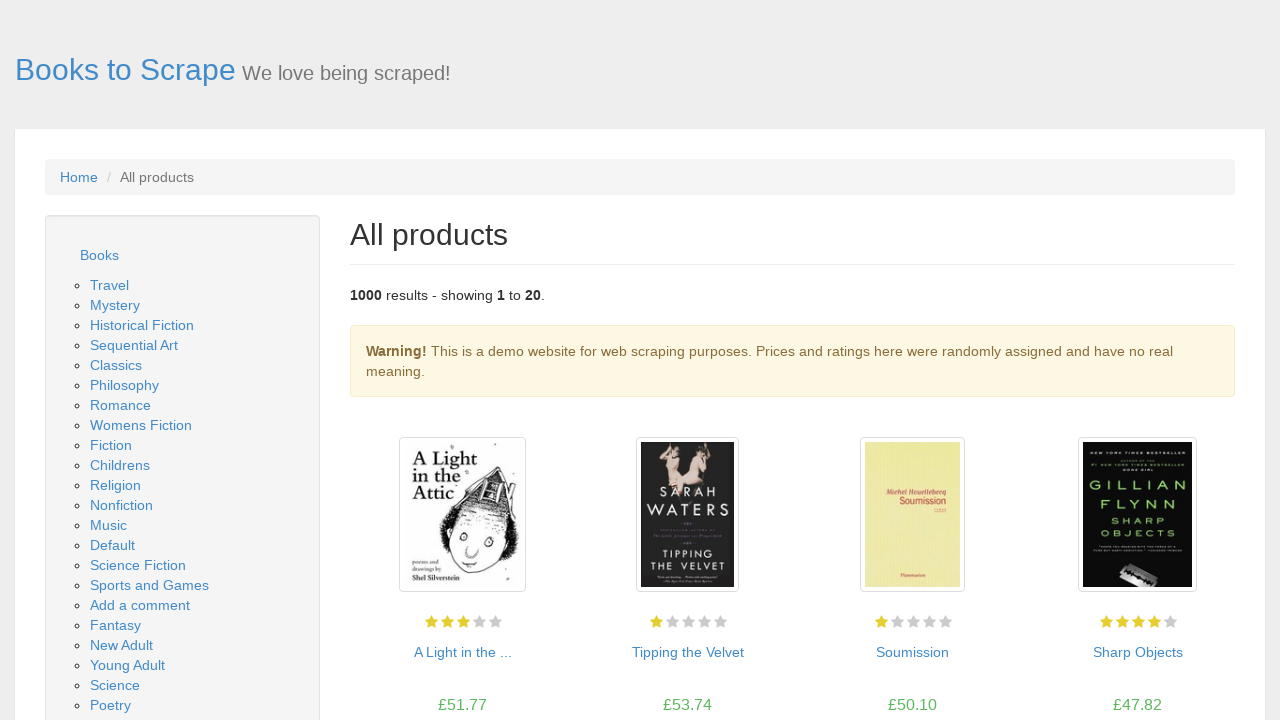

Waited for books to load on catalog page
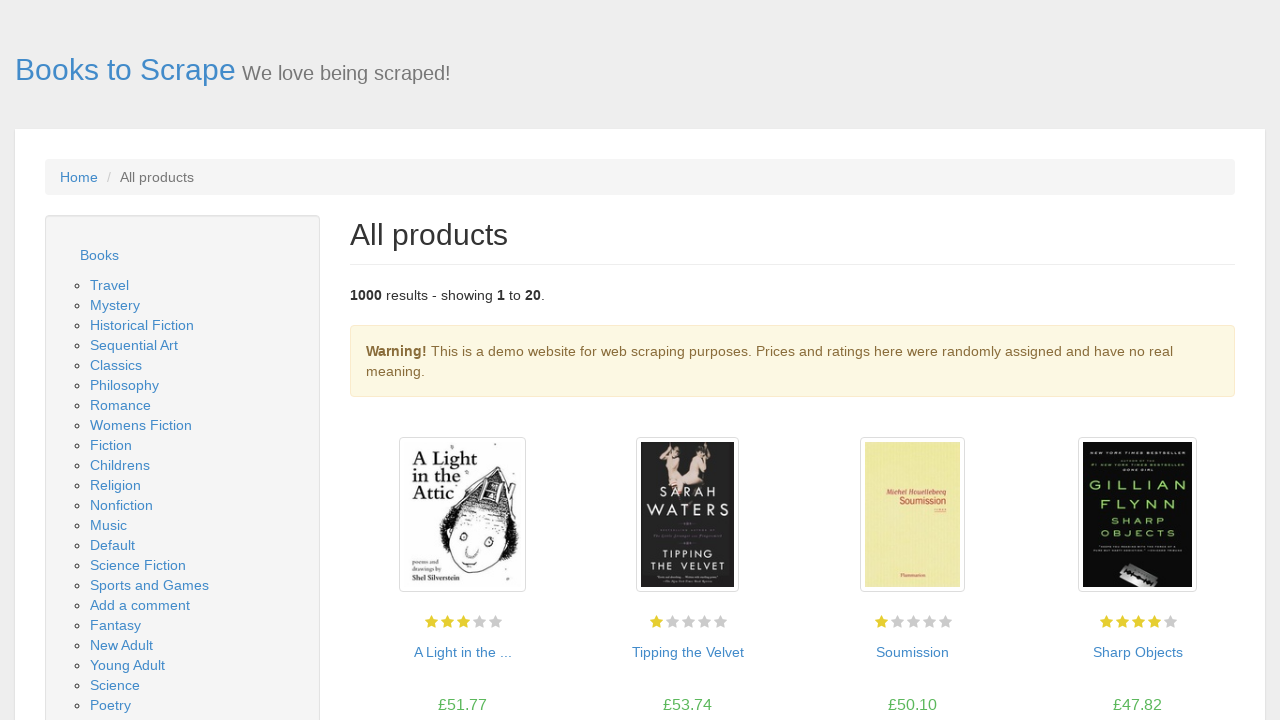

Clicked on first book to navigate to detail page at (462, 652) on article.product_pod h3 a
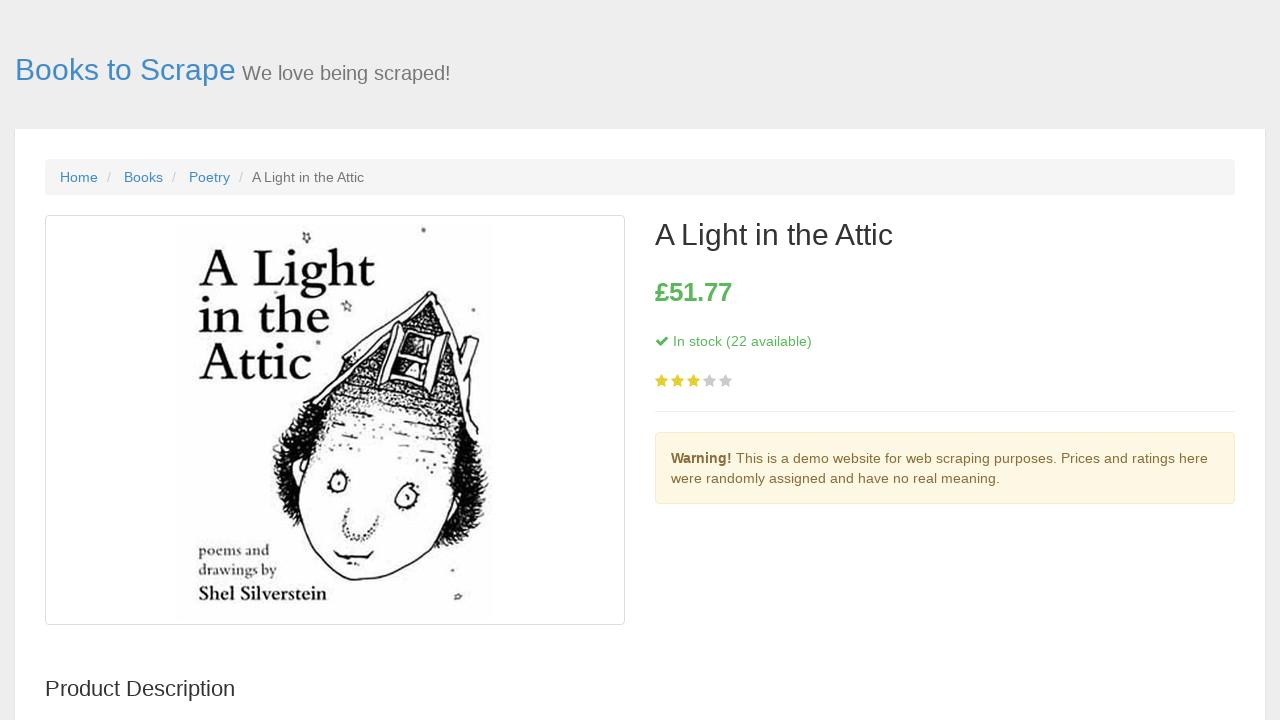

Product detail page loaded with main product section
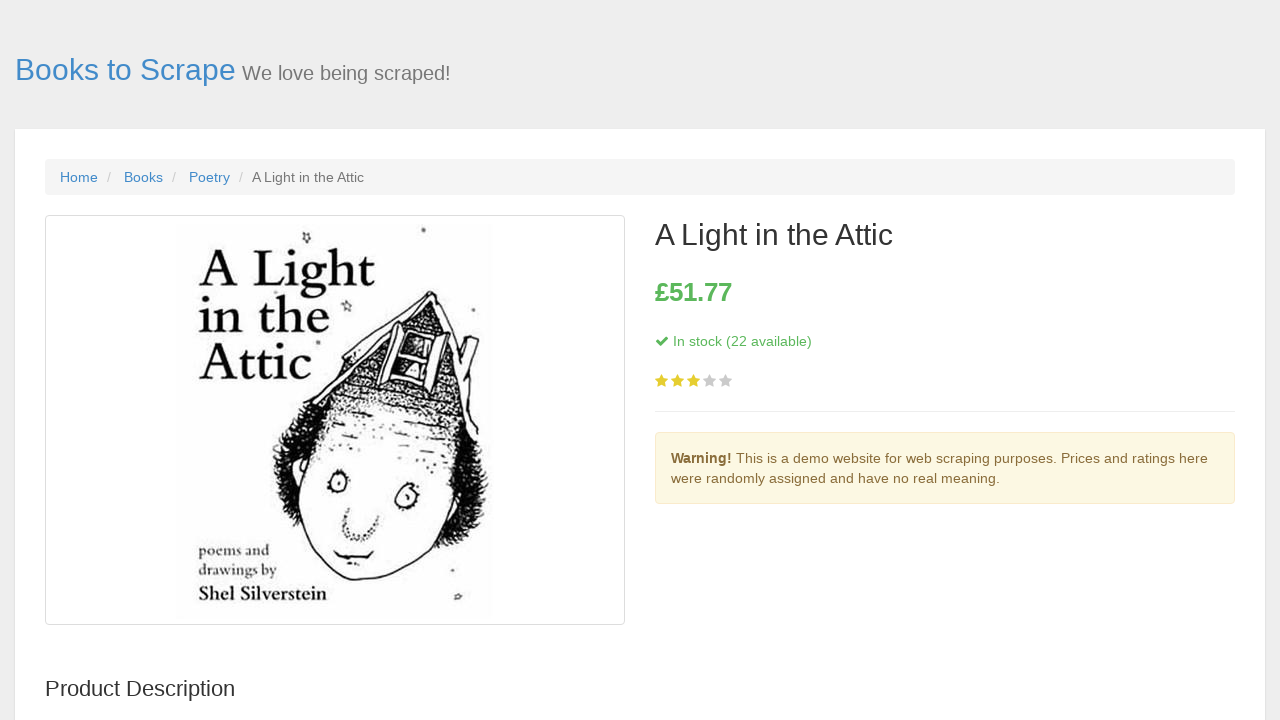

Verified product title is displayed
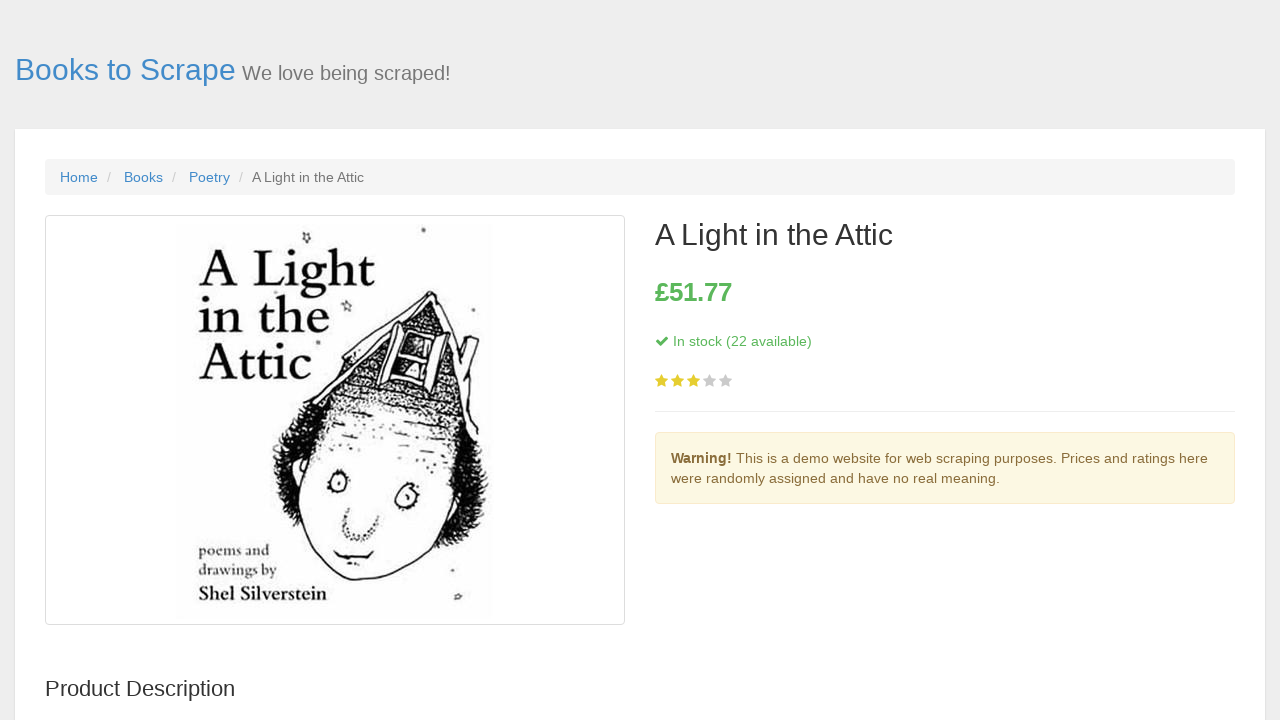

Verified product price is displayed
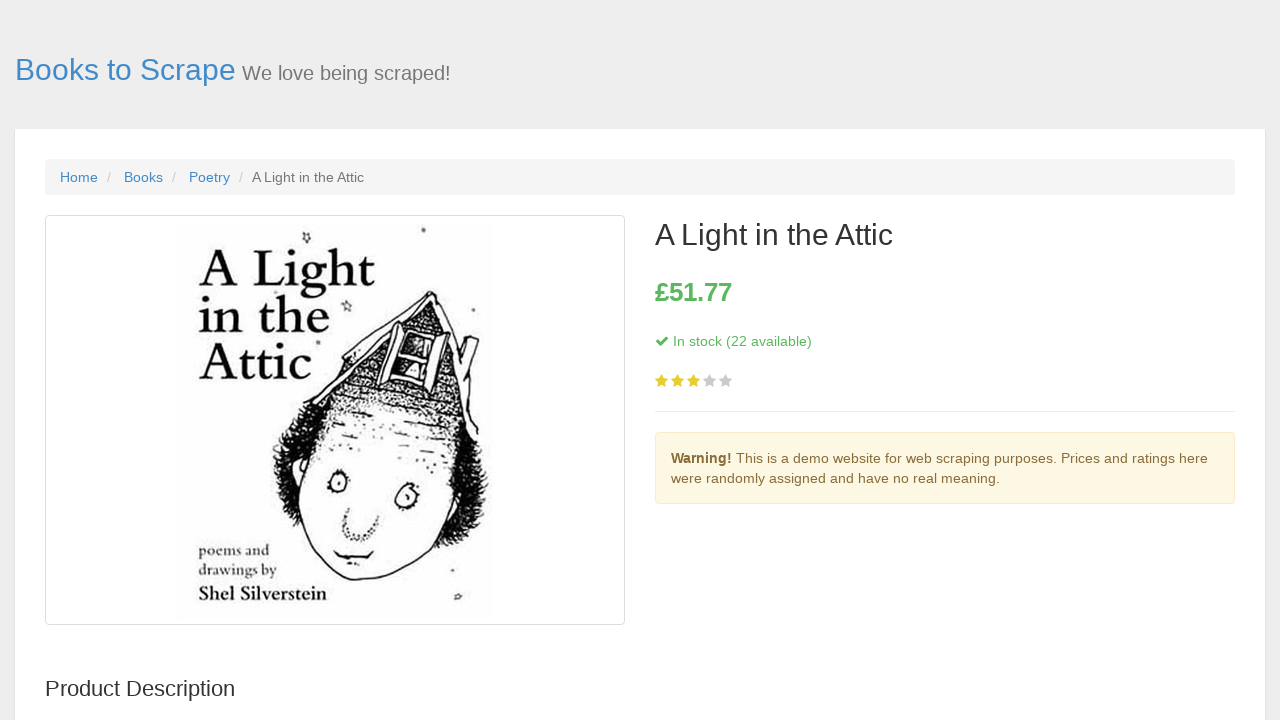

Verified stock information is displayed
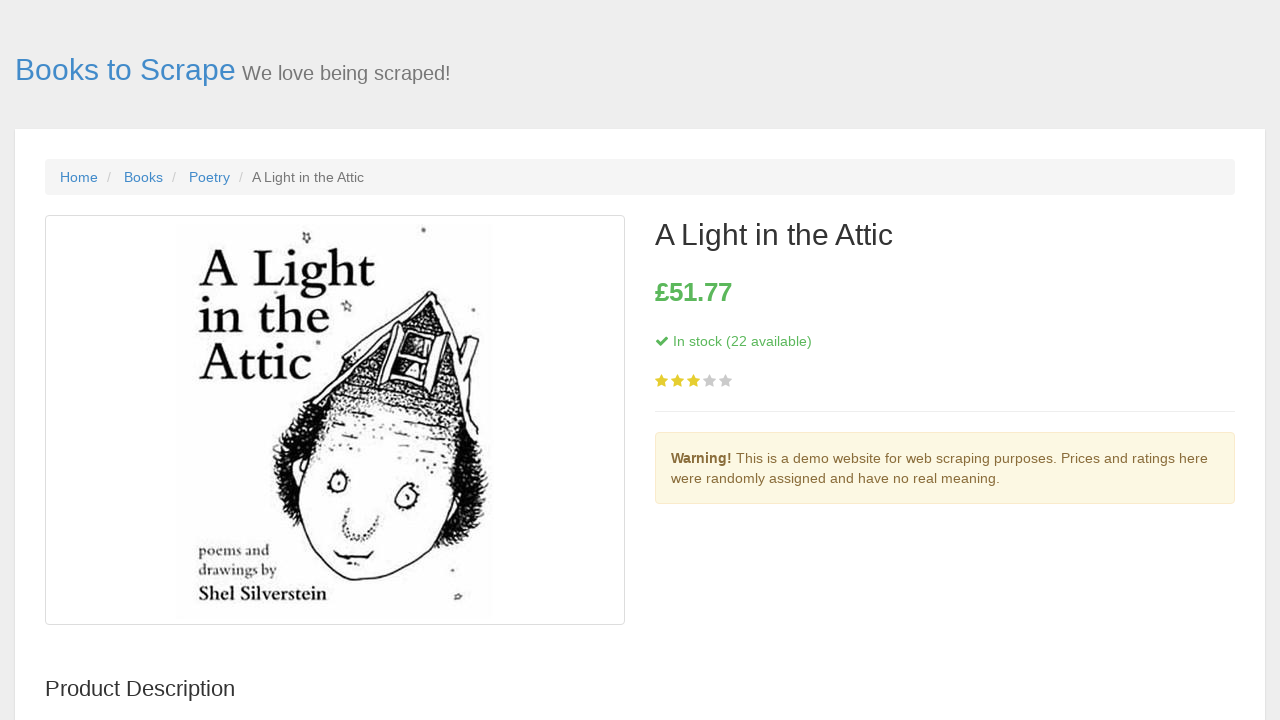

Verified star rating is displayed
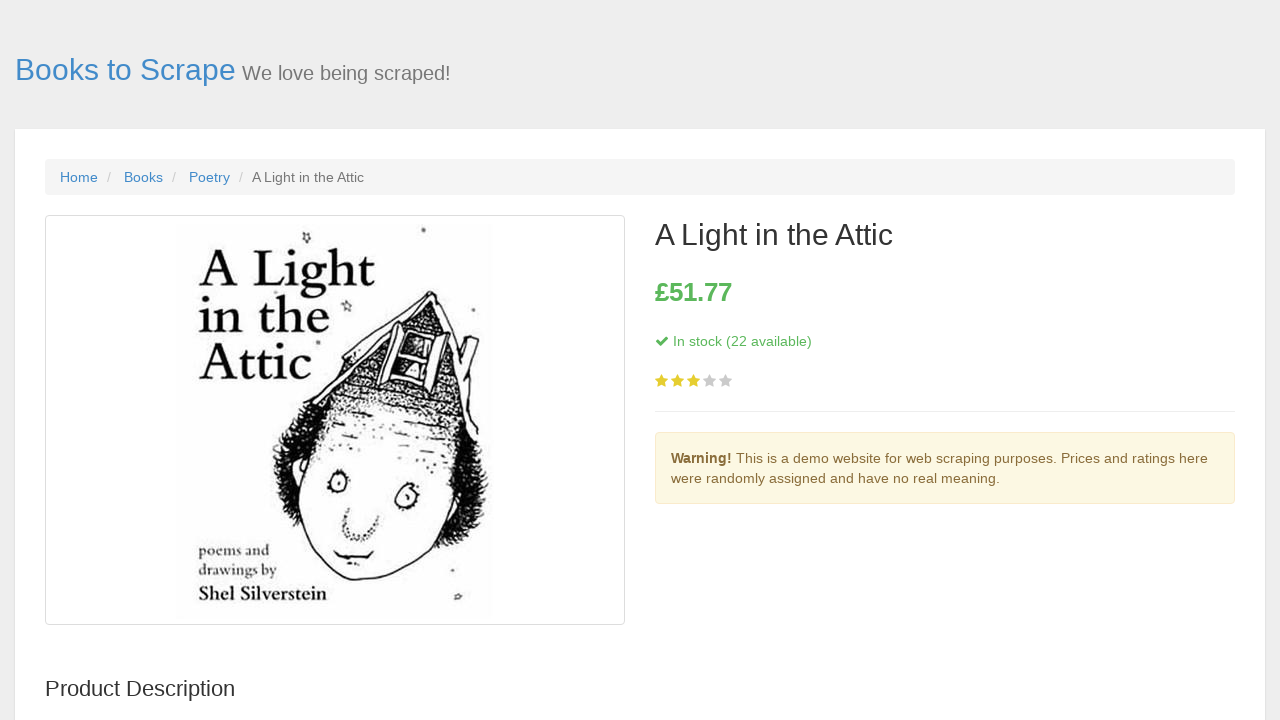

Verified breadcrumb navigation with category is displayed
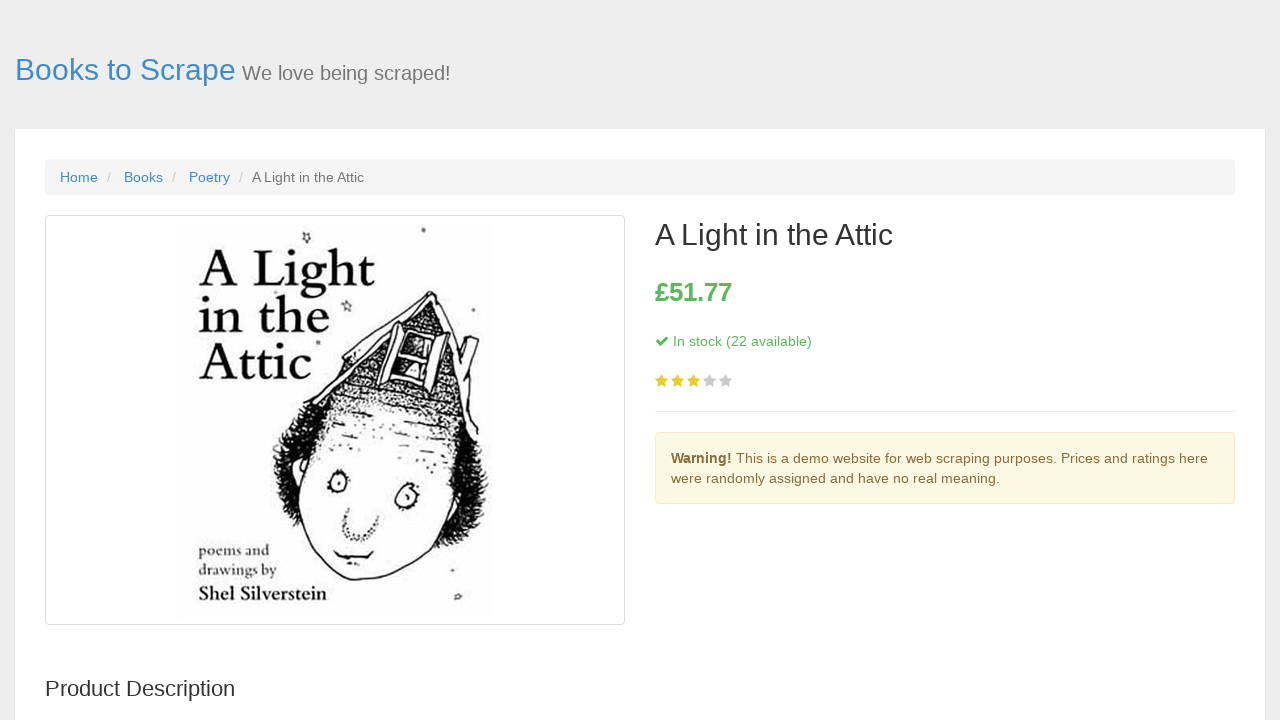

Verified product description section exists
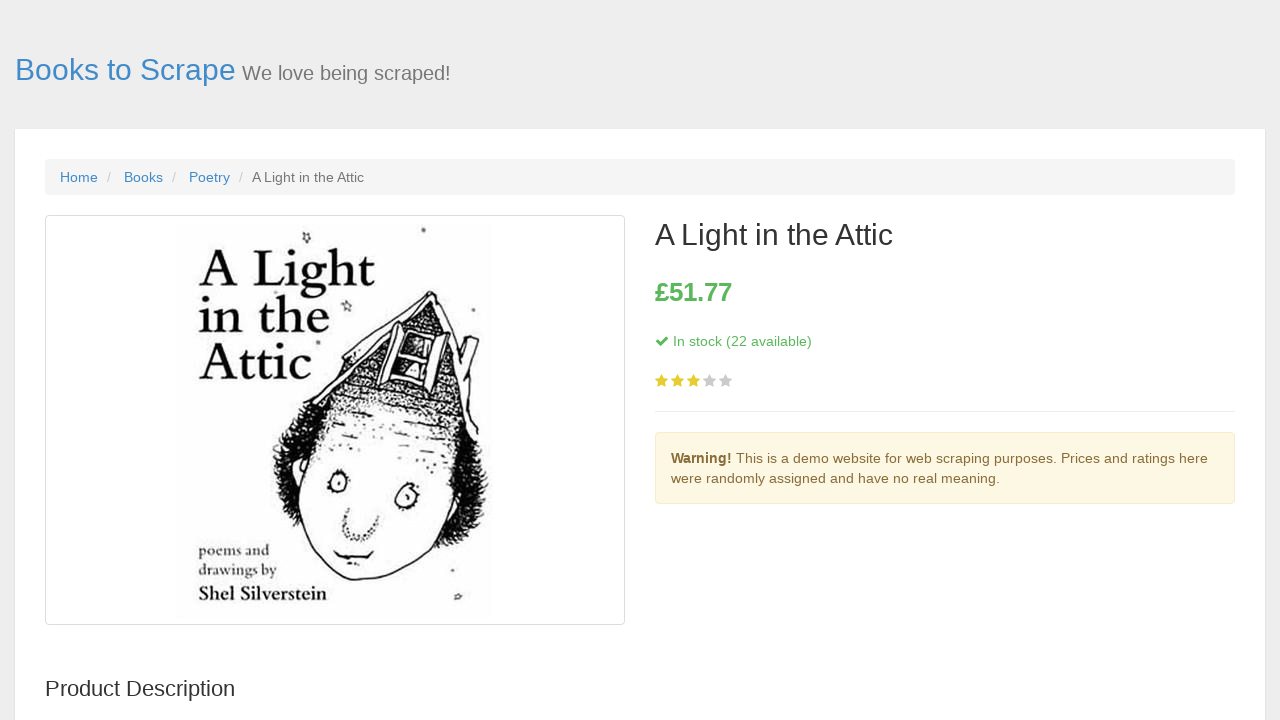

Verified product information table with UPC is displayed
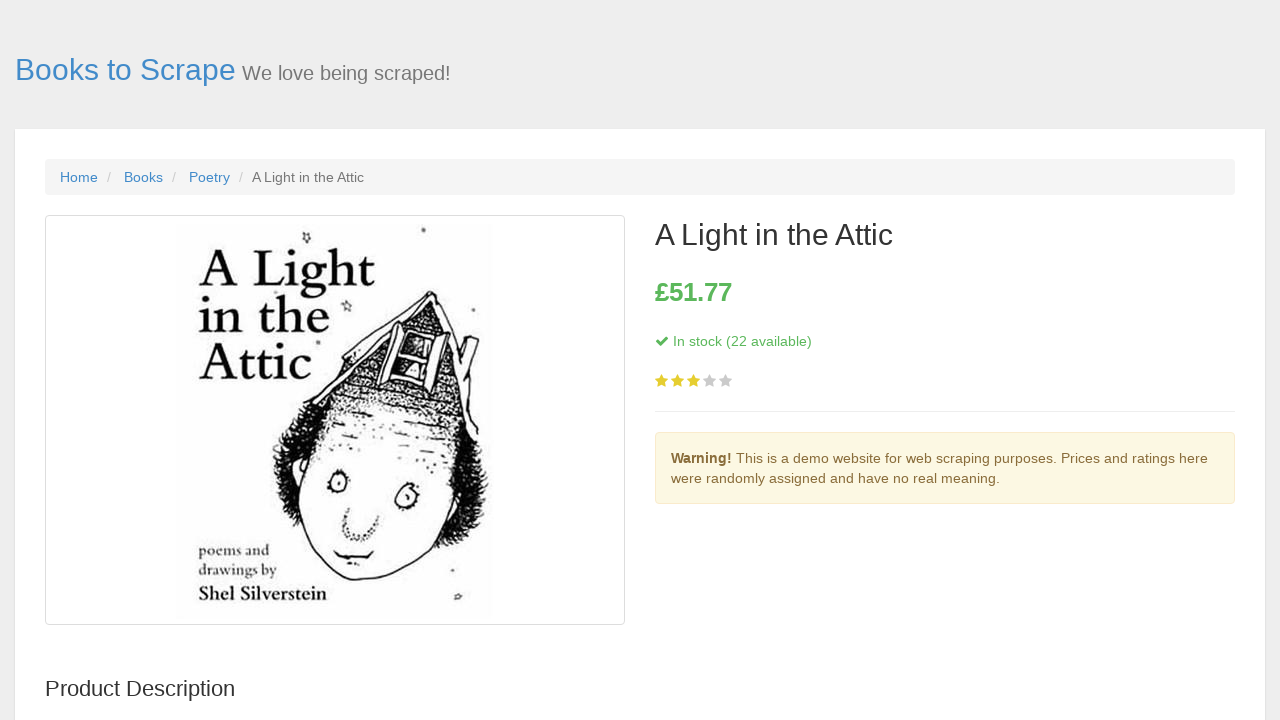

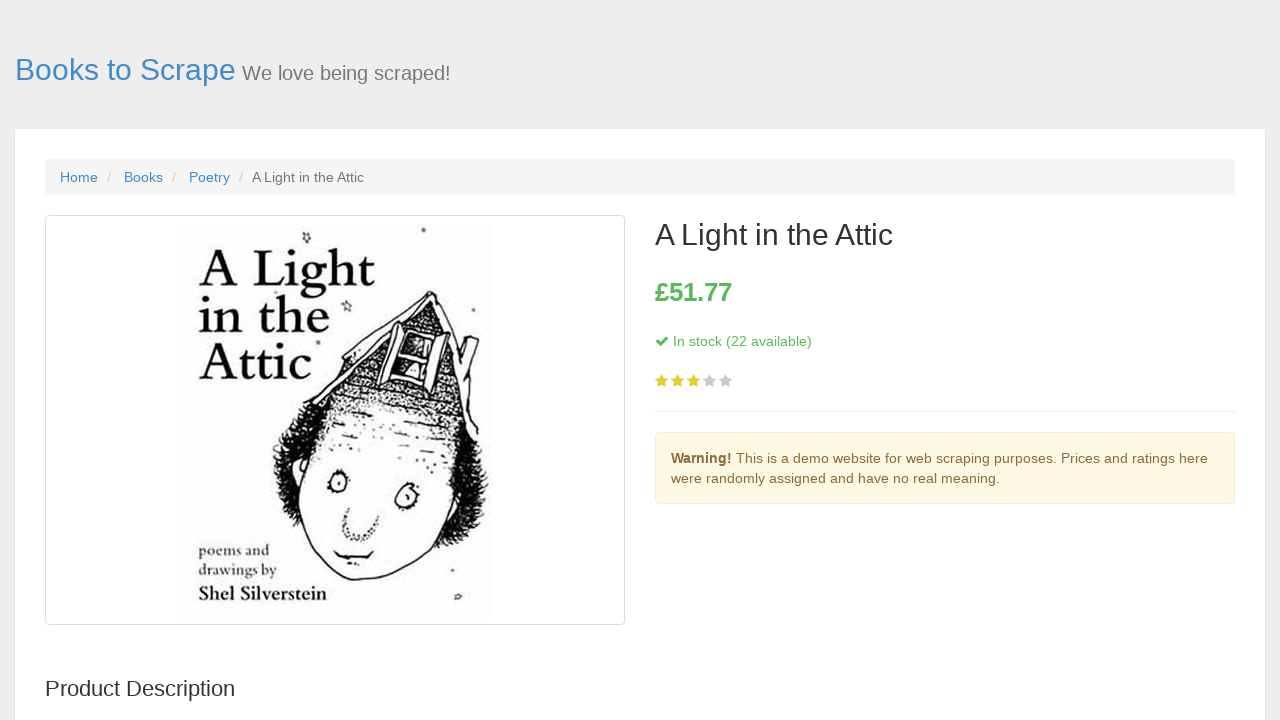